Navigates to Cheapflights.com and verifies page elements are present by executing JavaScript queries for flight search form fields

Starting URL: https://www.cheapflights.com/

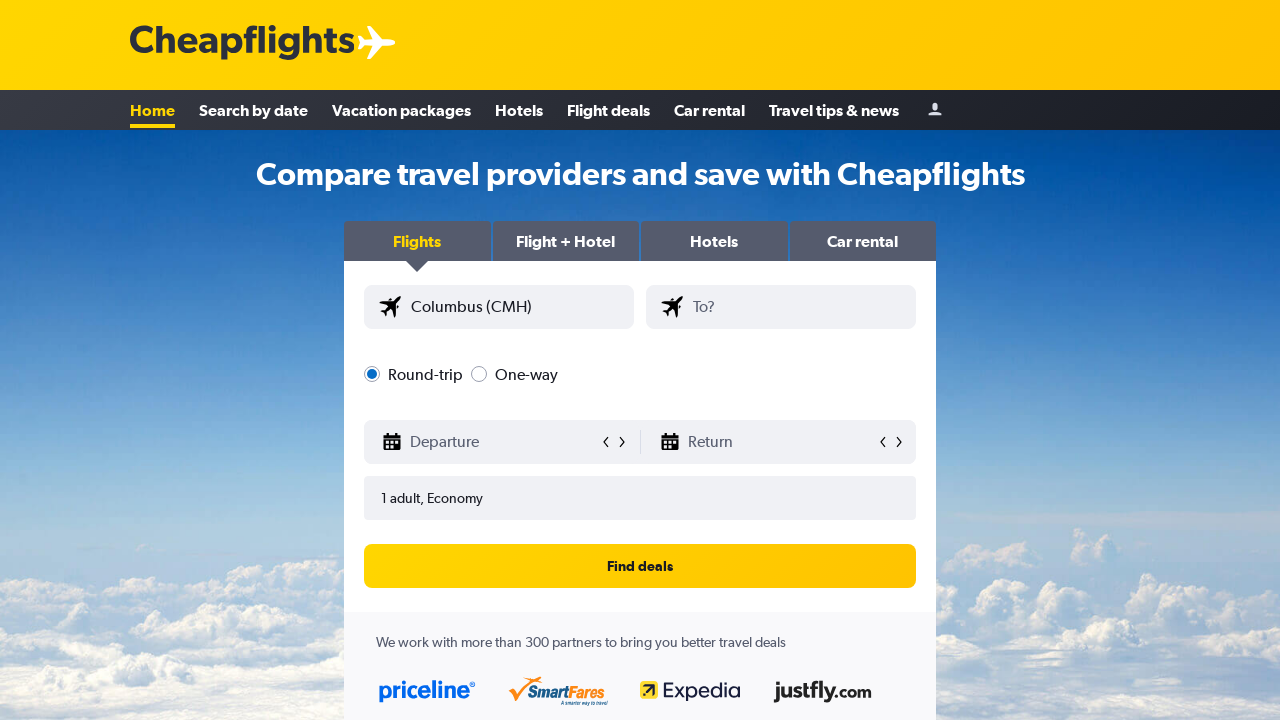

Navigated to Cheapflights.com homepage
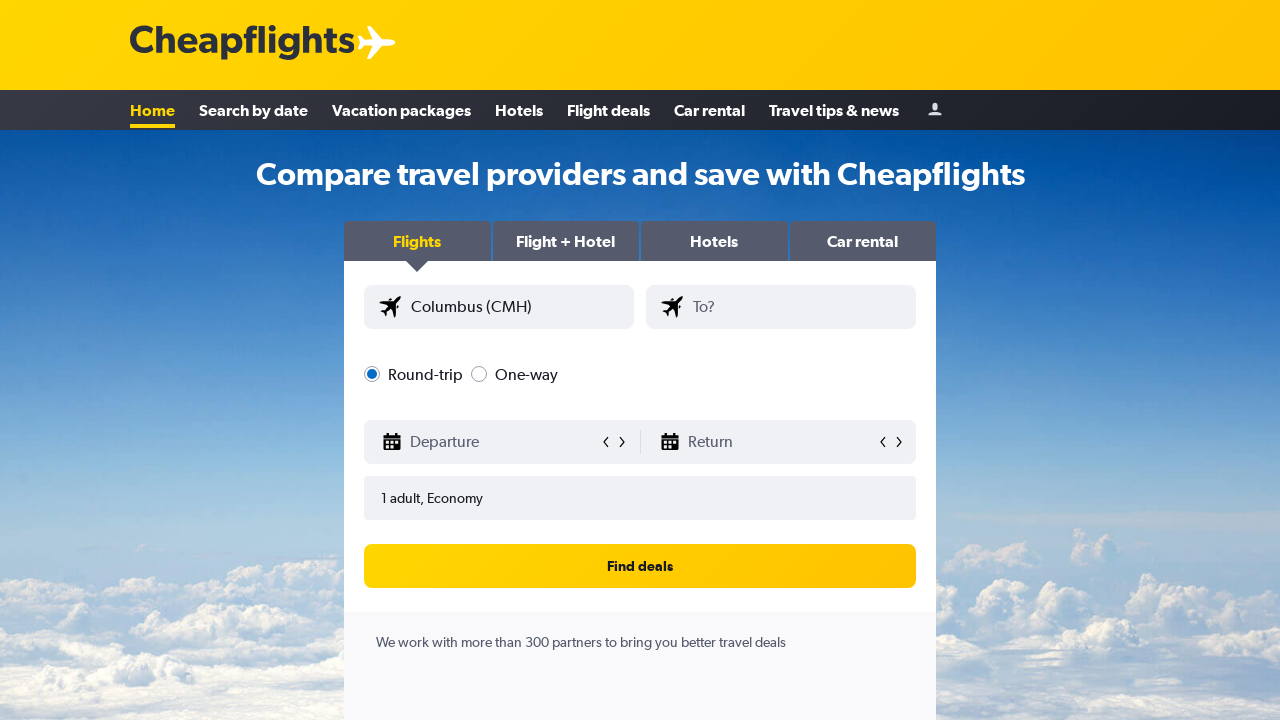

Verified origin input field is present using JavaScript query
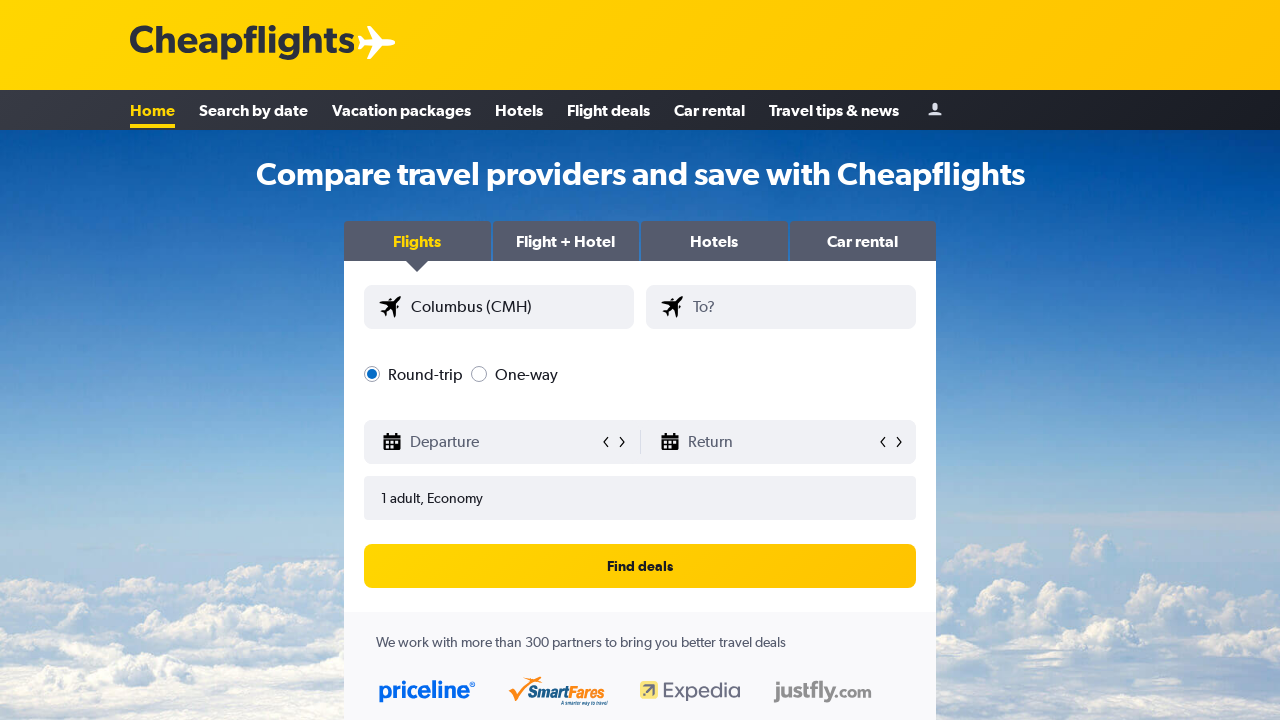

Verified destination input field is present using JavaScript query
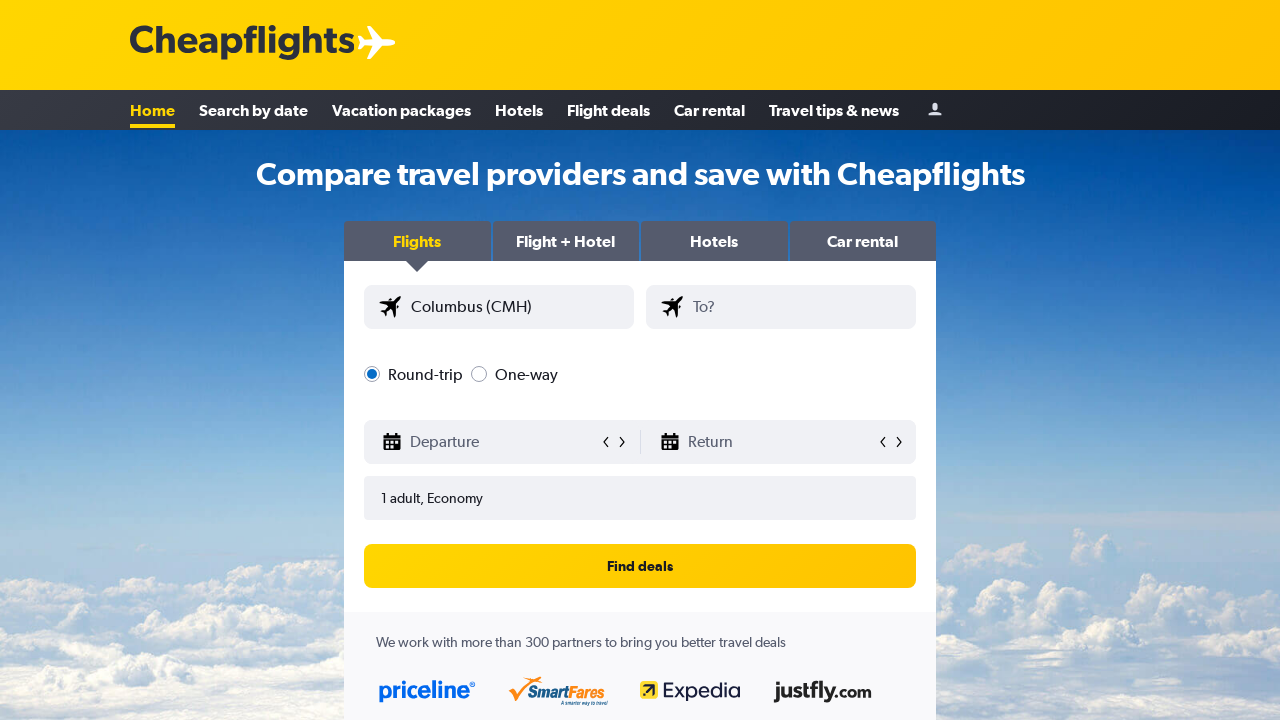

Verified departure date input field is present using JavaScript query
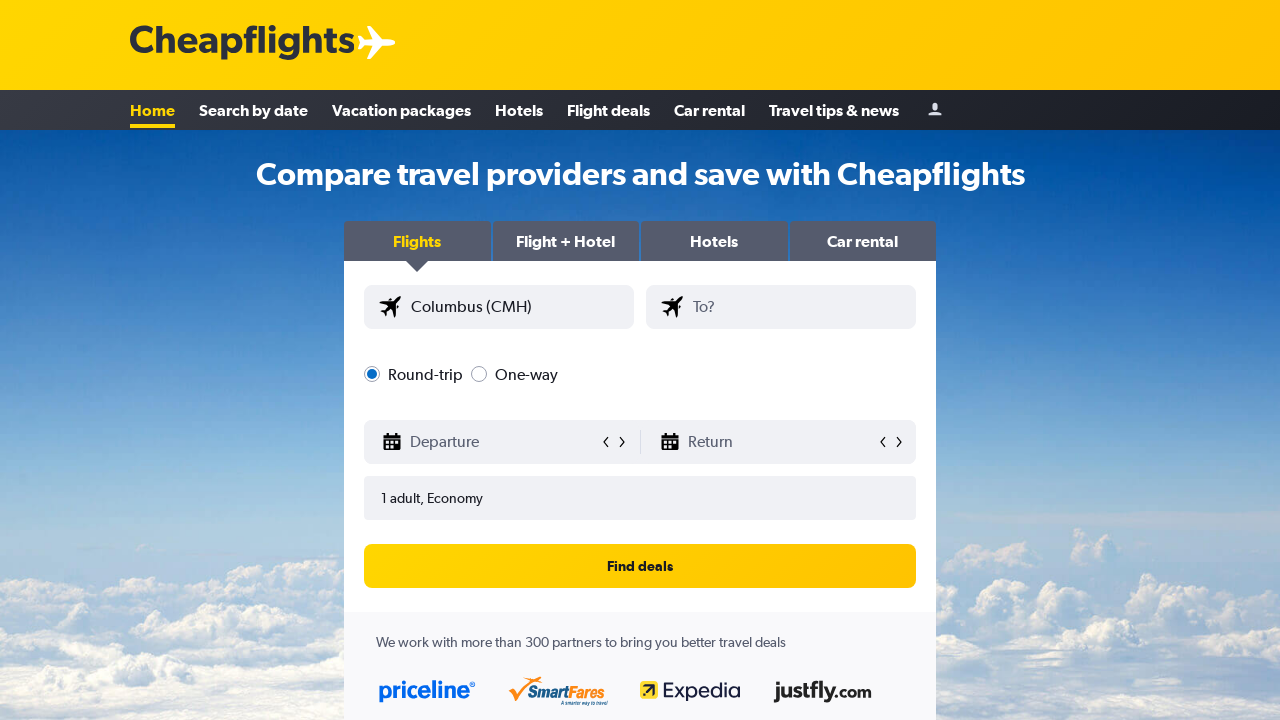

Verified return date input field is present using JavaScript query
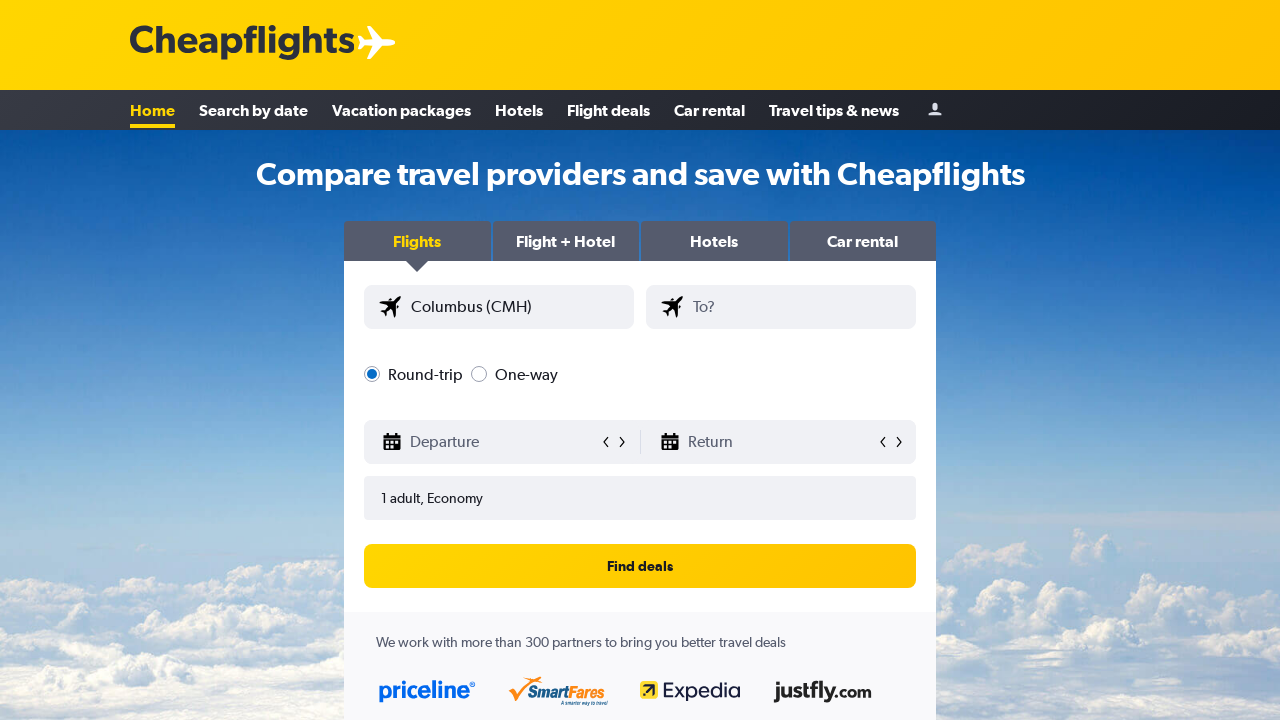

Verified submit button is present using JavaScript query
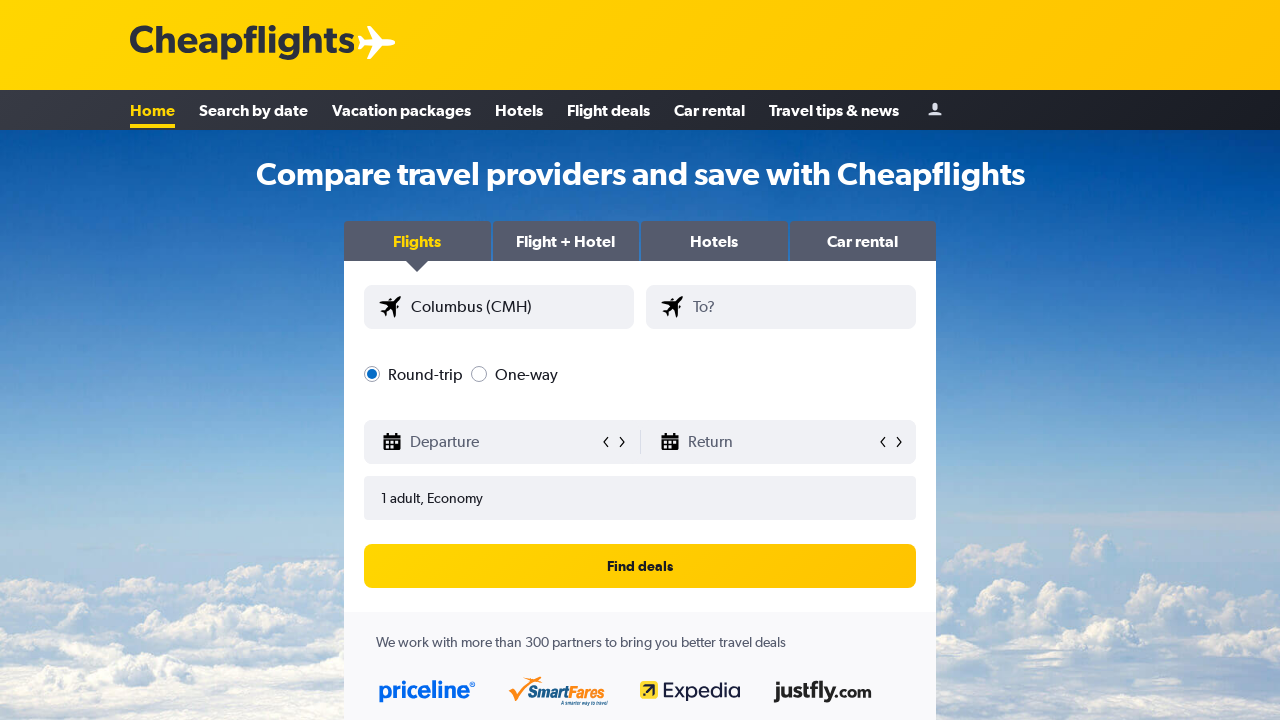

Verified page title contains 'Cheap Flights'
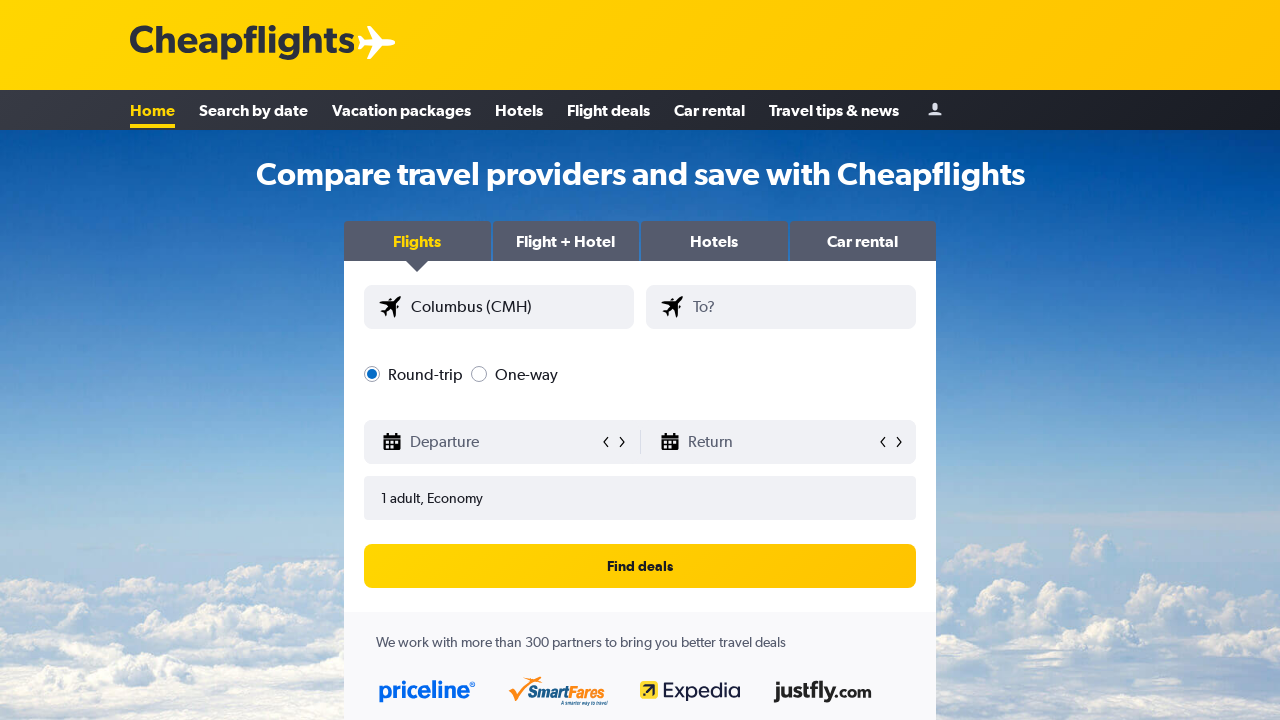

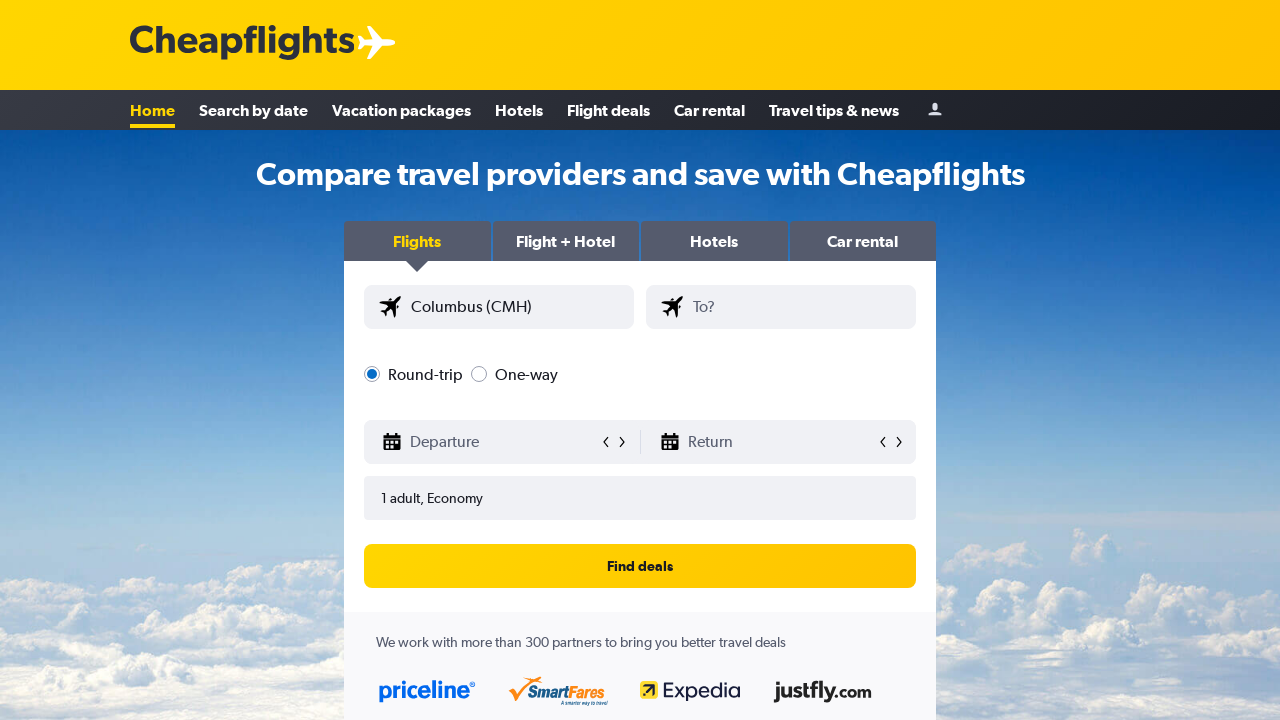